Tests a loading images page by waiting for all images to load (indicated by "Done!" text appearing), then verifies the third image is present on the page.

Starting URL: https://bonigarcia.dev/selenium-webdriver-java/loading-images.html

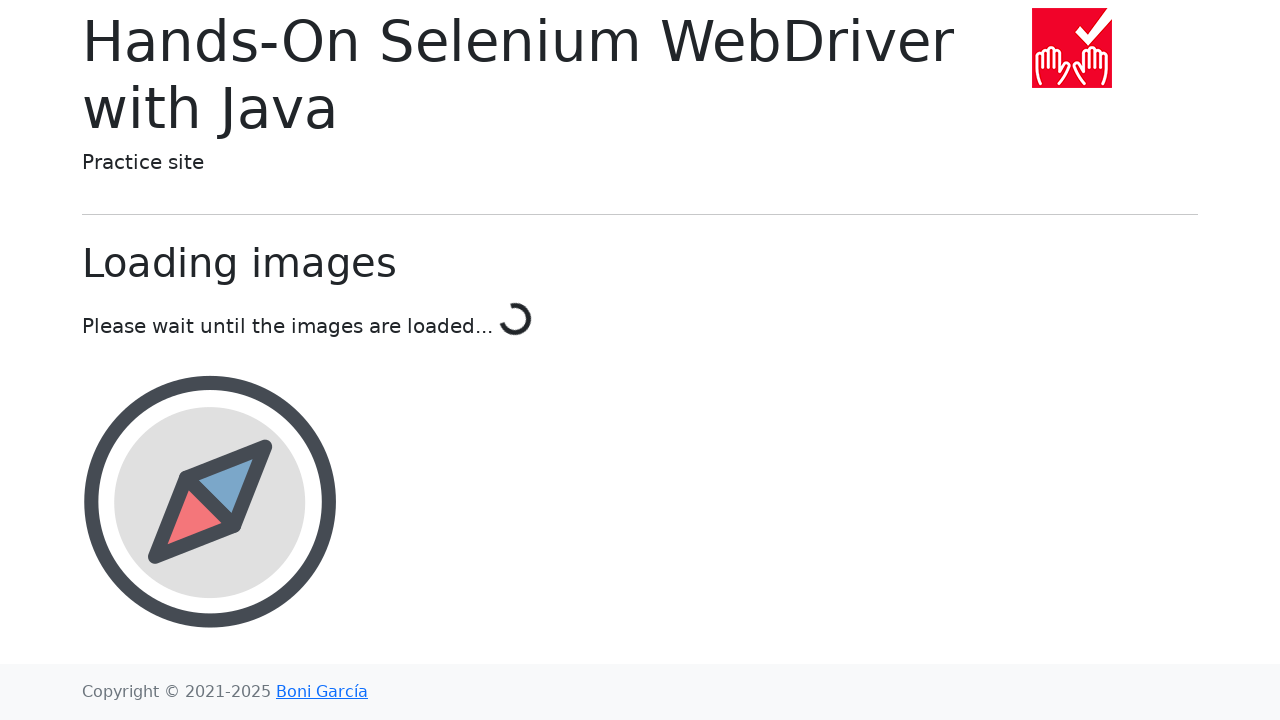

Waited for all images to load - 'Done!' text appeared
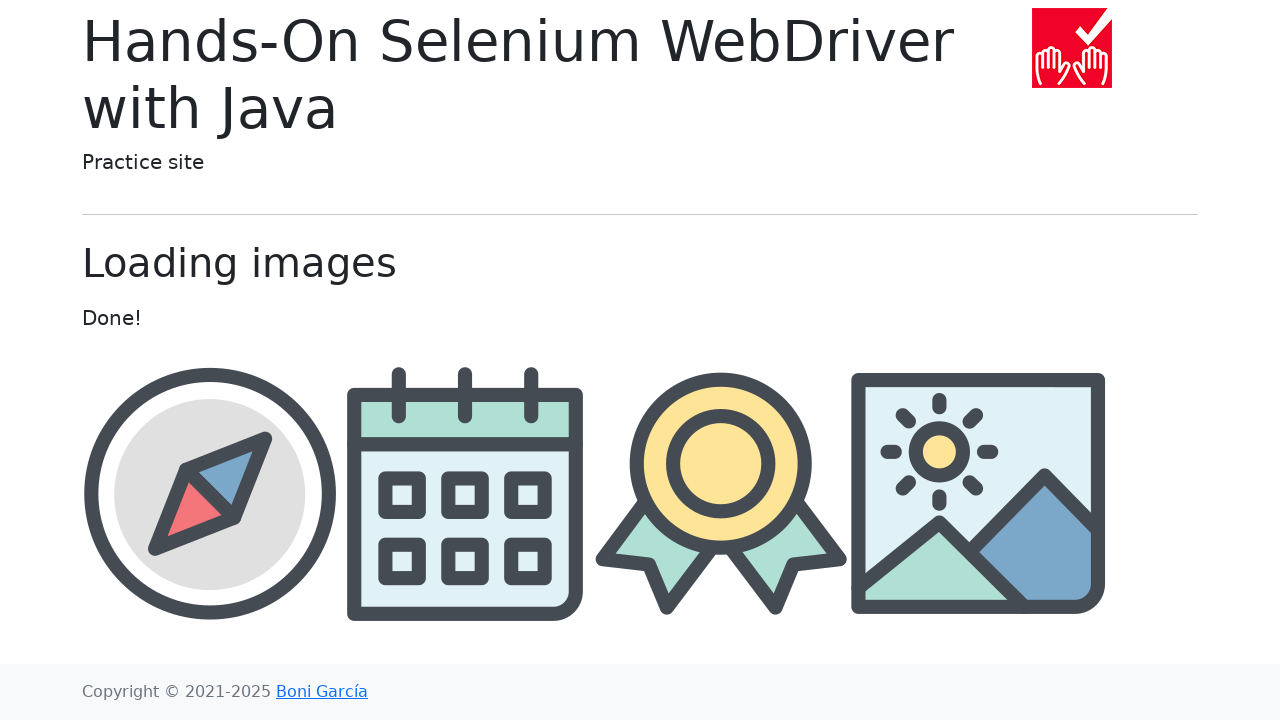

Verified third image is present on the page
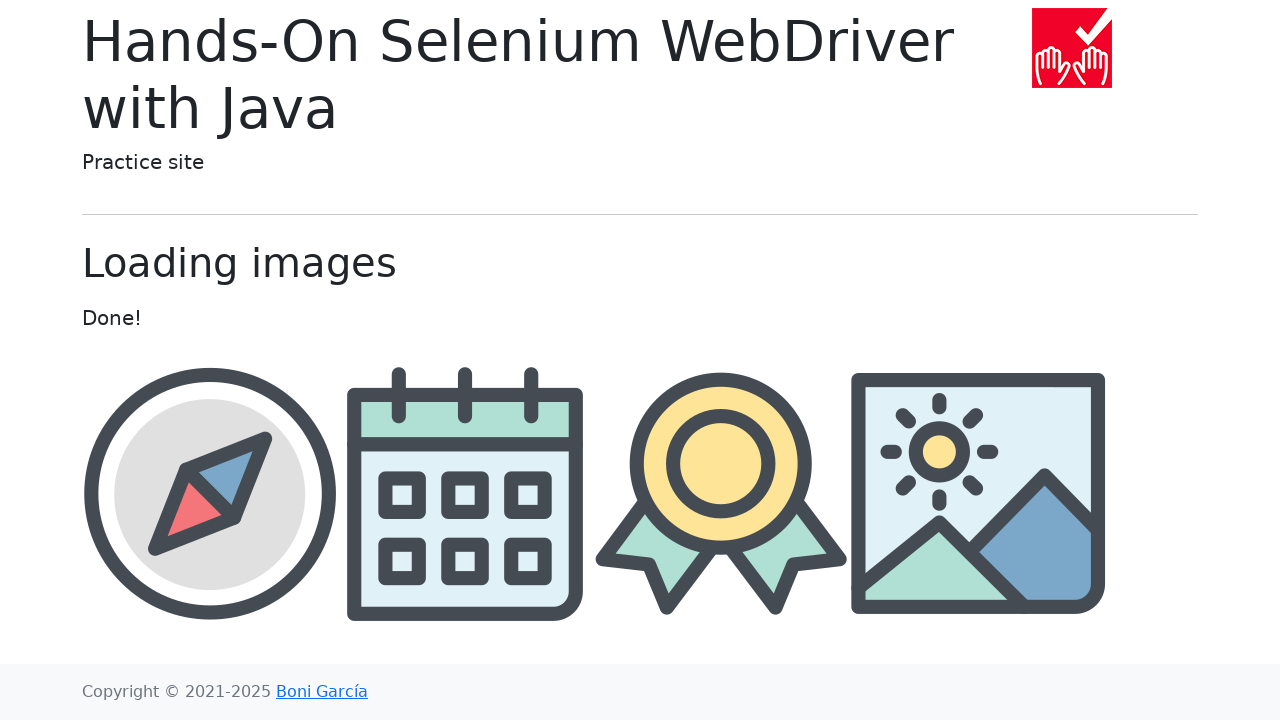

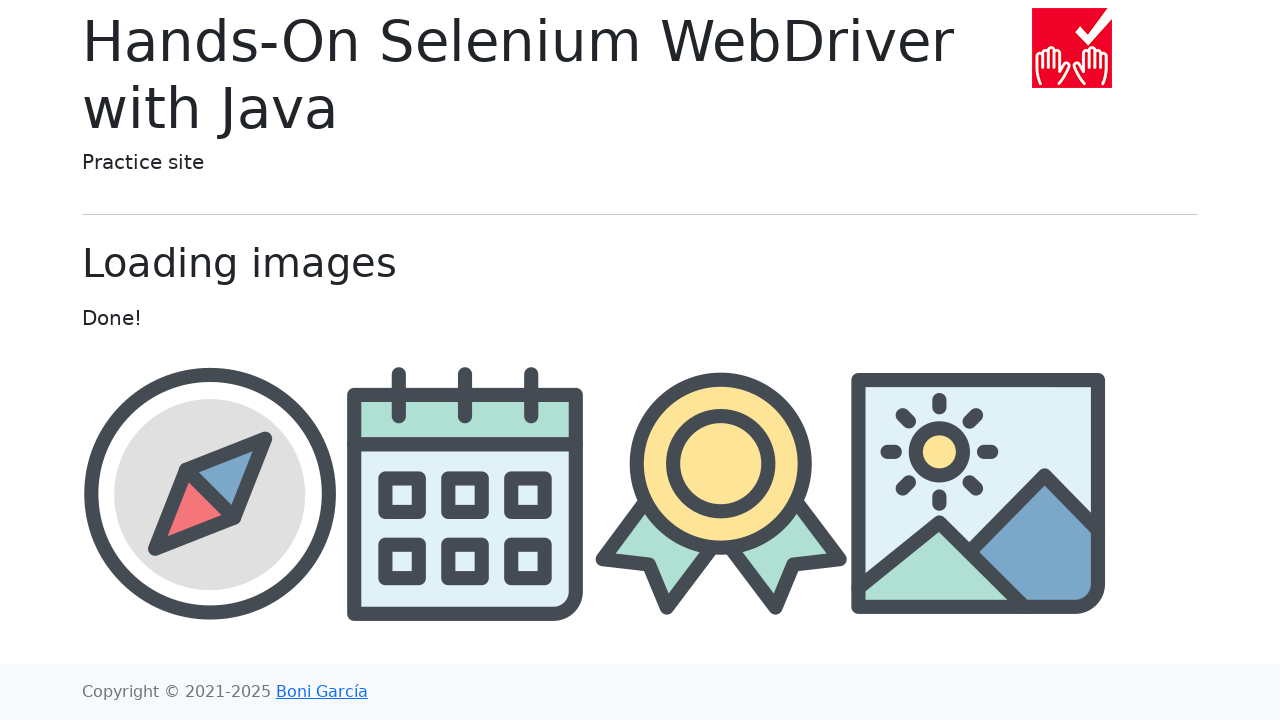